Tests alert handling functionality by clicking a button that triggers a JavaScript alert and then accepting/dismissing the alert dialog.

Starting URL: https://seleniumpractise.blogspot.com/2019/01/alert-demo.html

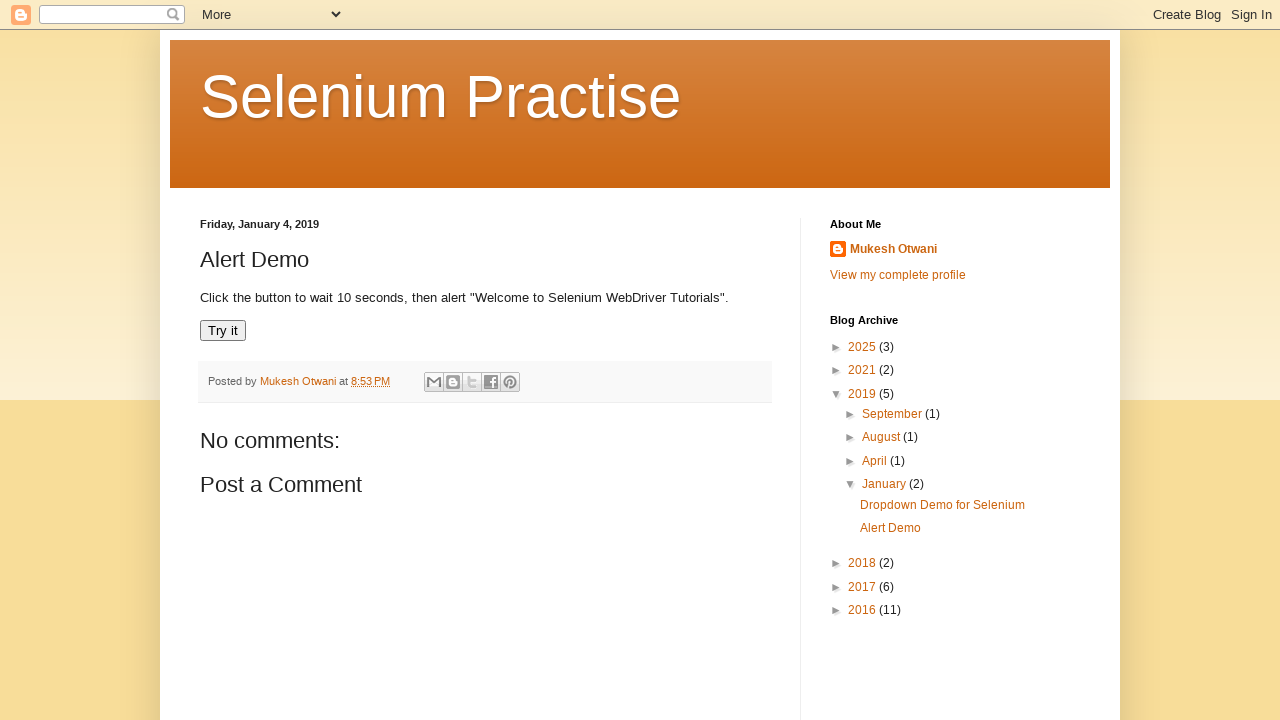

Set up dialog handler to accept alerts
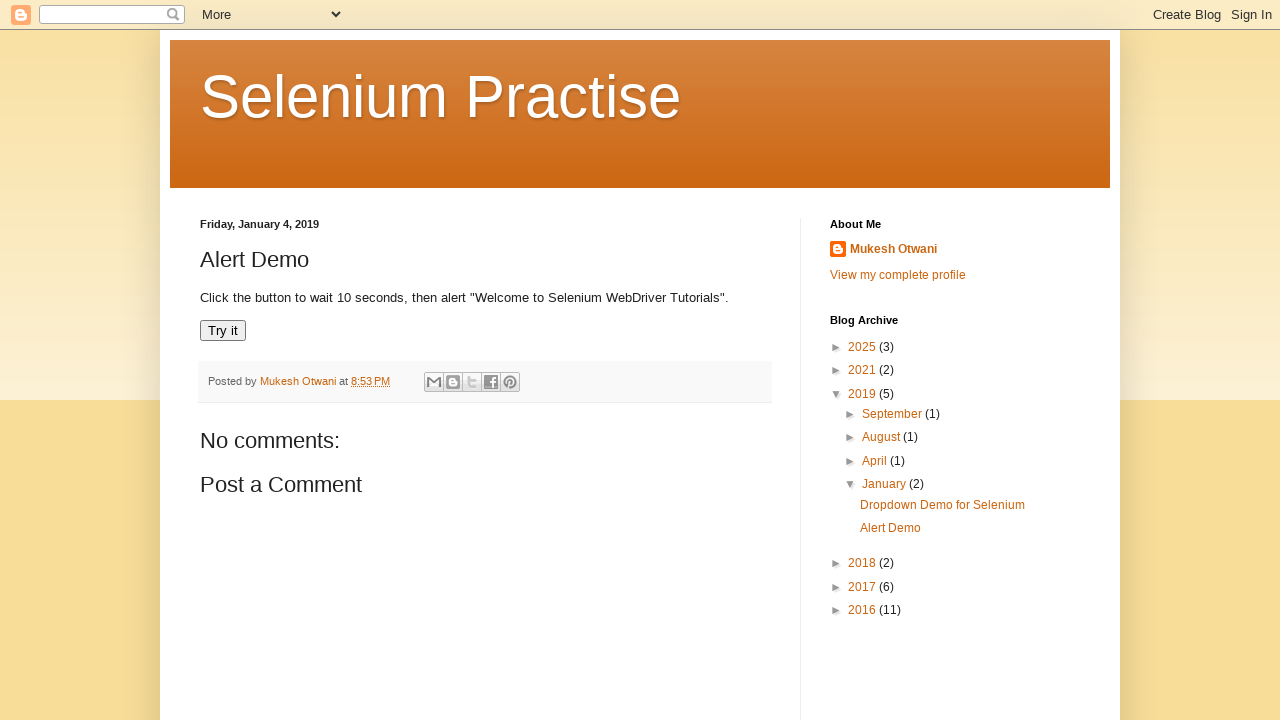

Clicked 'Try it' button to trigger alert at (223, 331) on xpath=//button[normalize-space()='Try it']
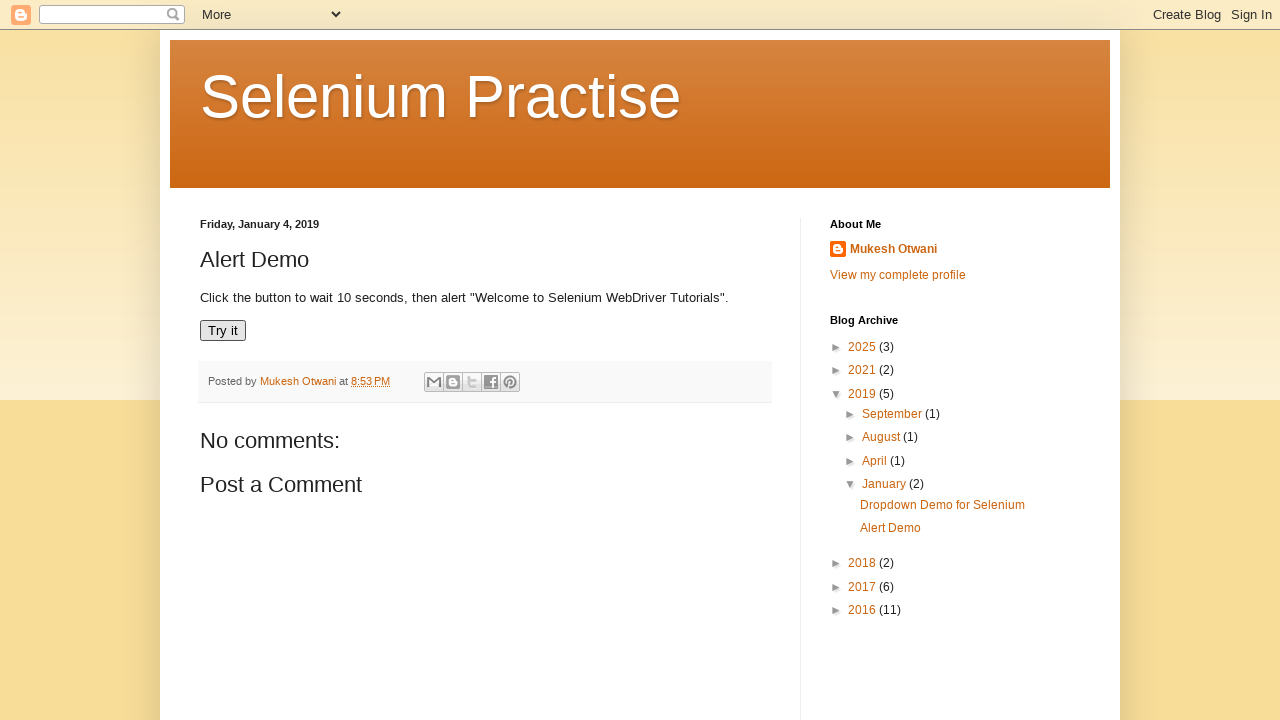

Waited for alert to be handled
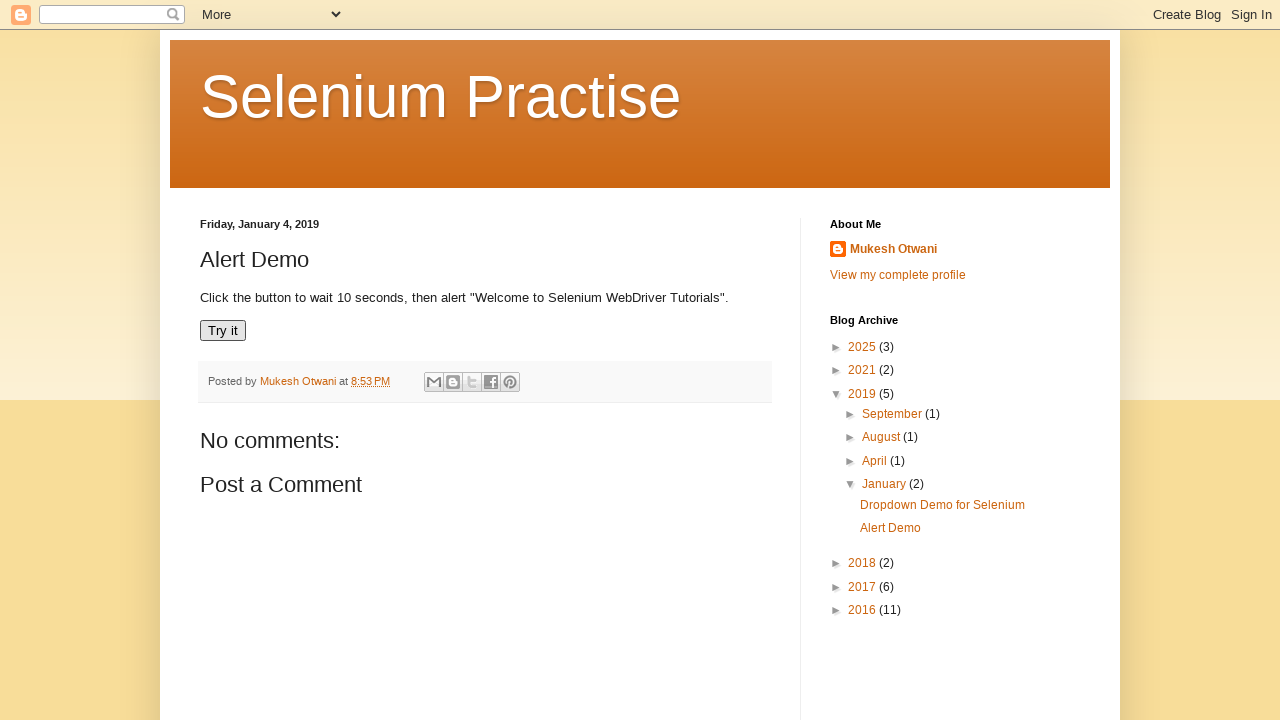

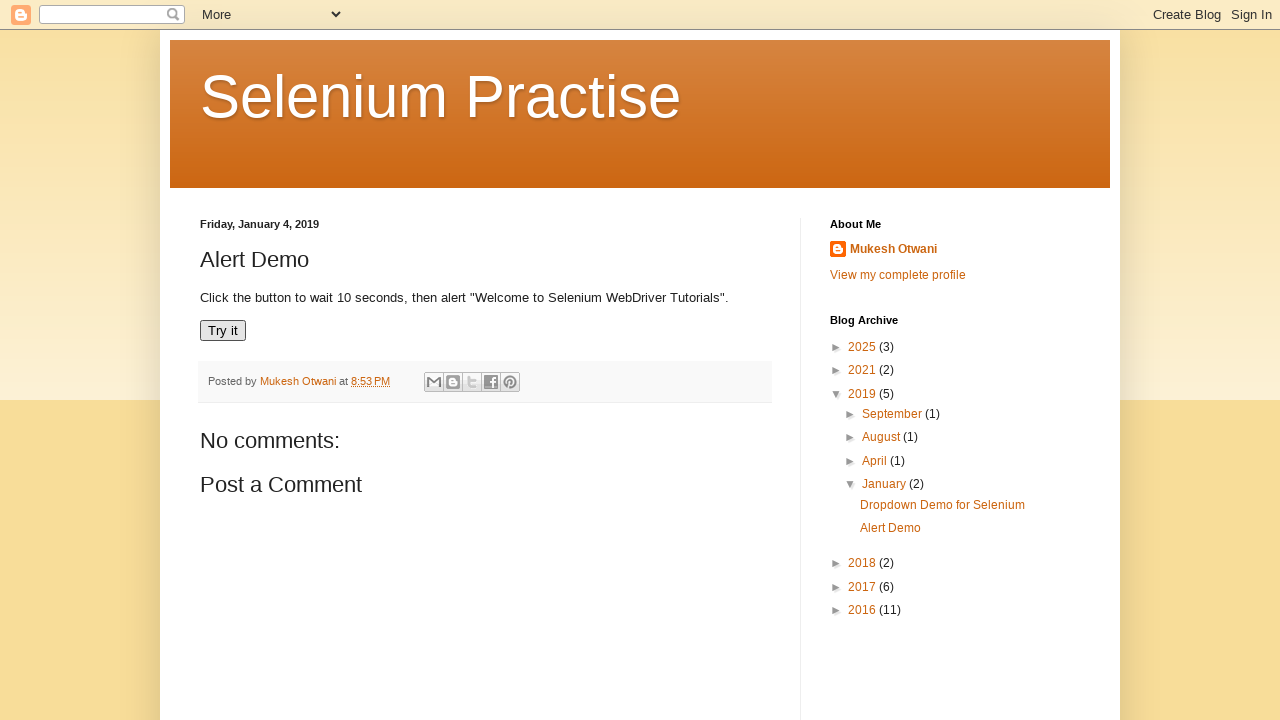